Navigates to RedBus hotels page, then to the account page where it fills in a mobile number field, and navigates back

Starting URL: https://www.redbus.in/hotels/

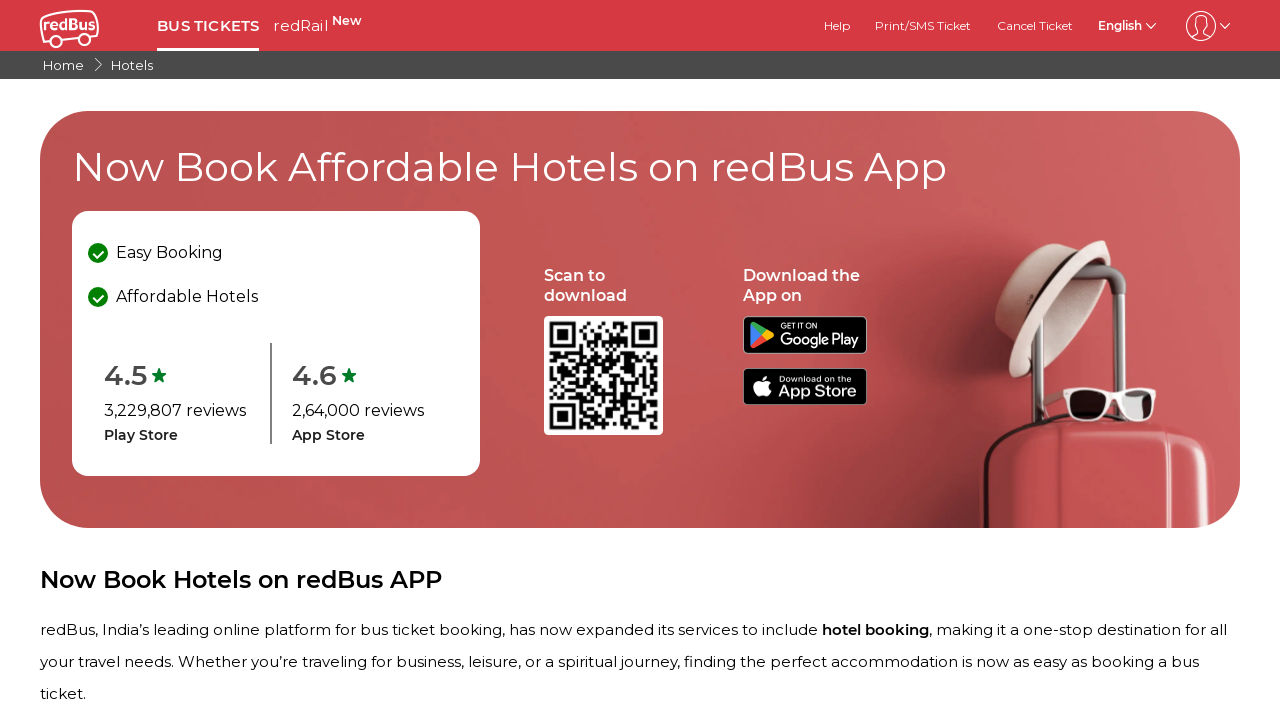

Navigated to RedBus account page for Hotels
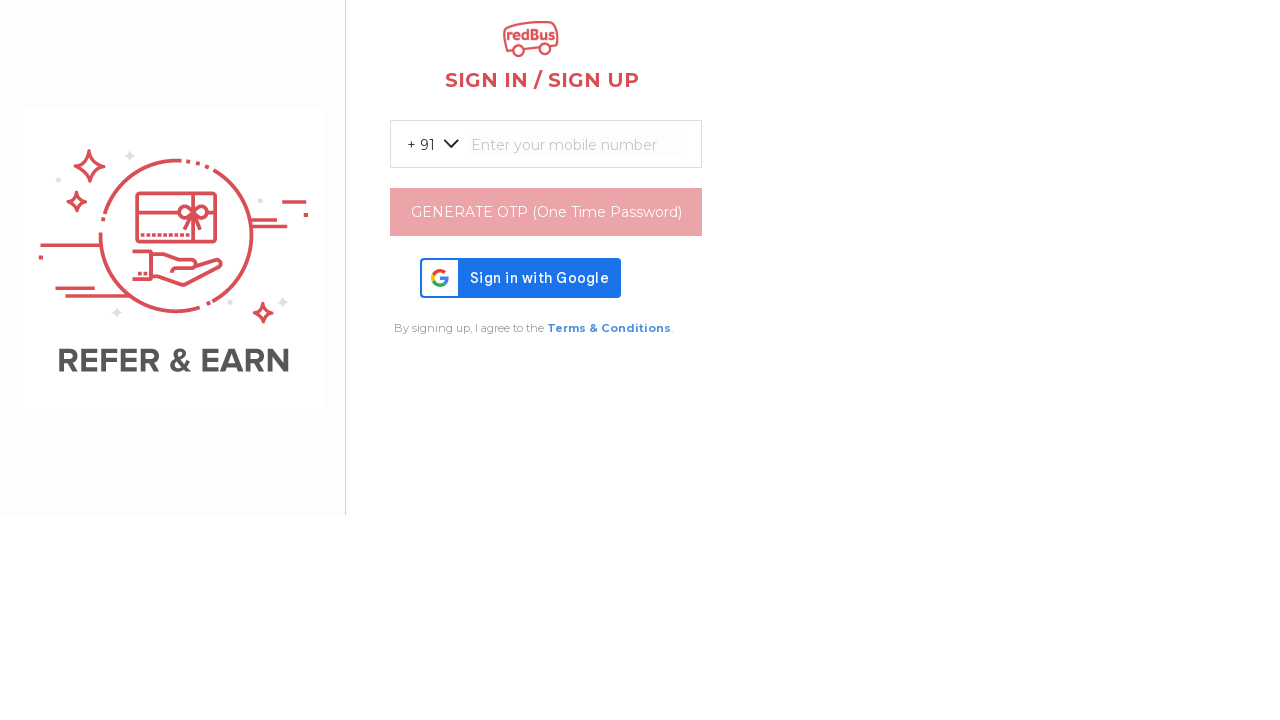

Mobile number input field loaded
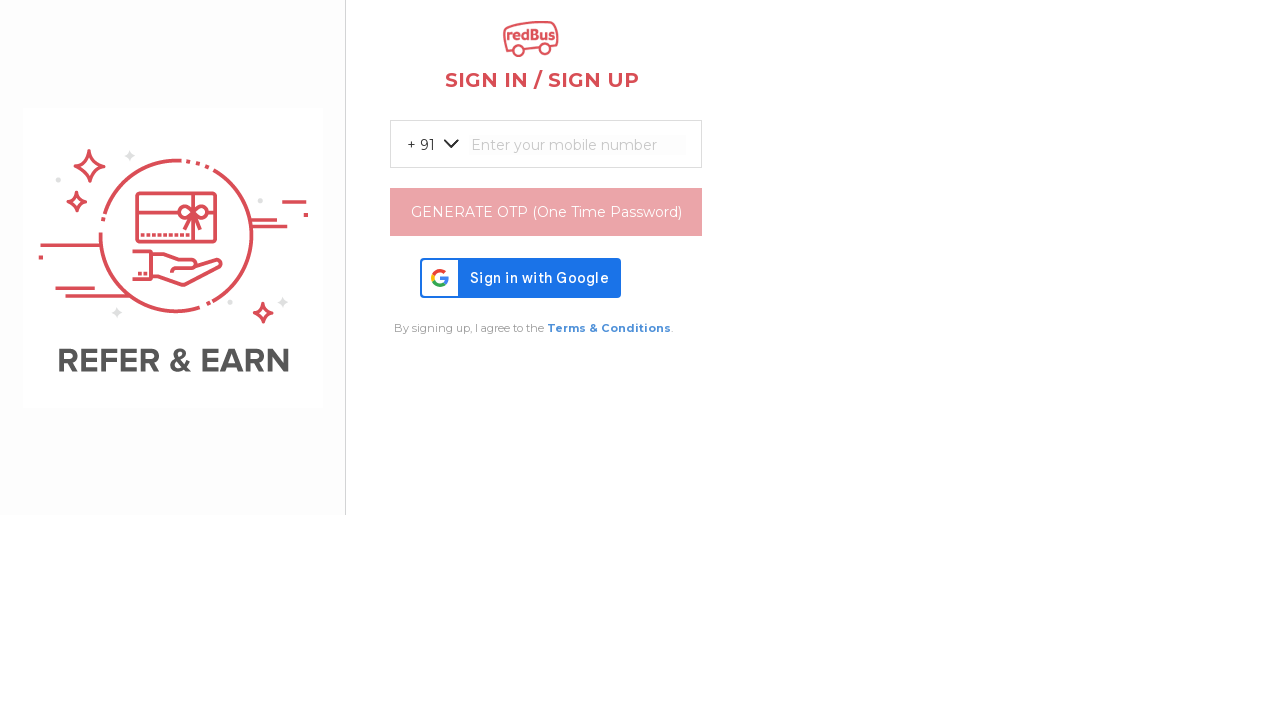

Located mobile number input element
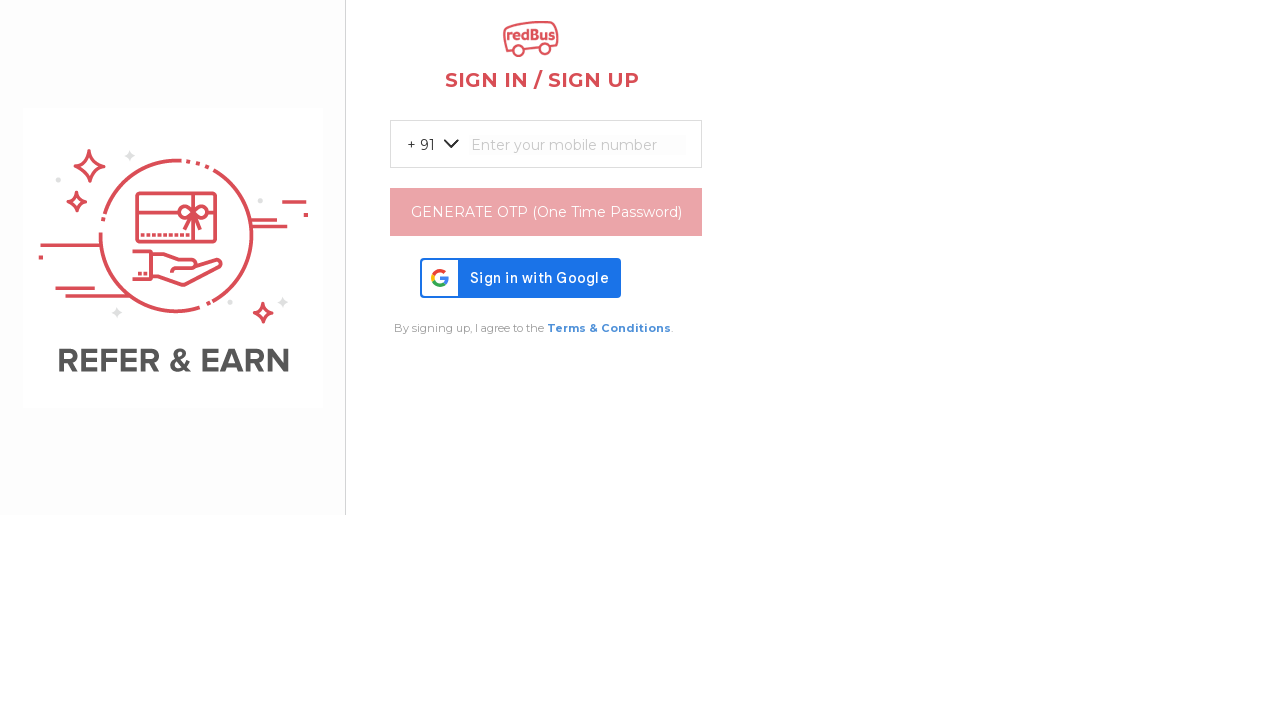

Cleared mobile number input field on #mobileNoInp
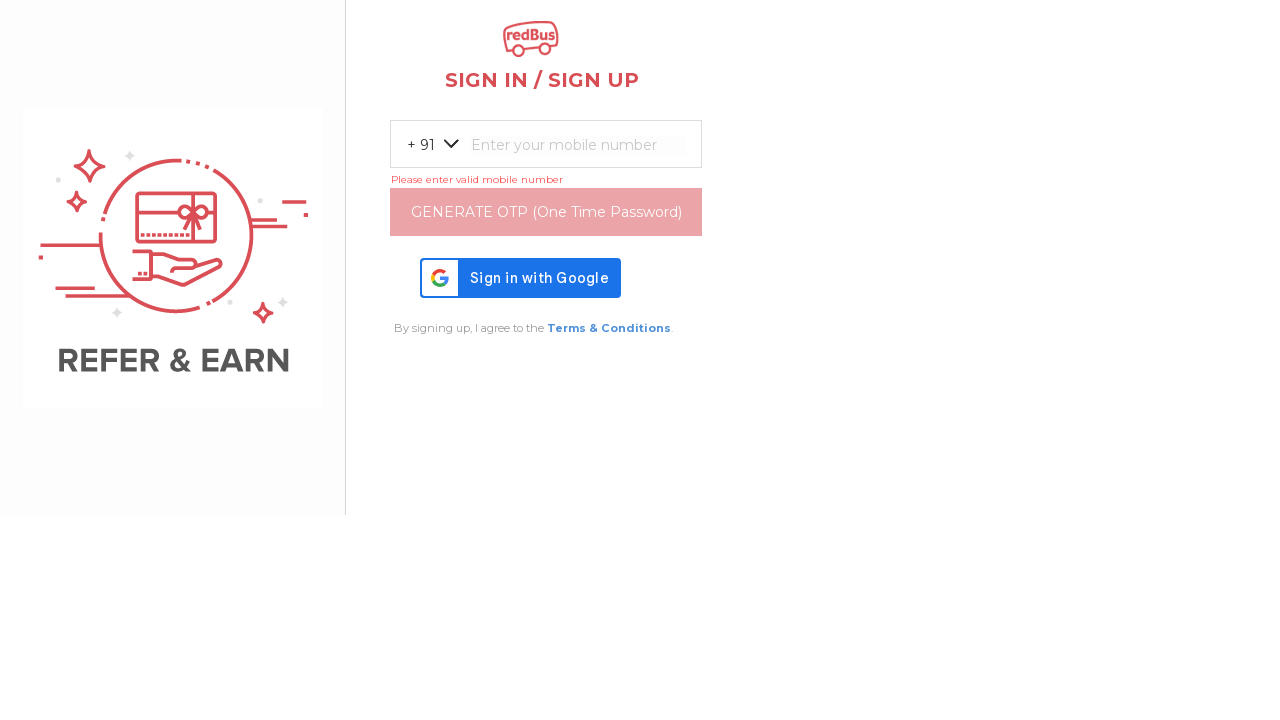

Filled mobile number field with '9030248855' on #mobileNoInp
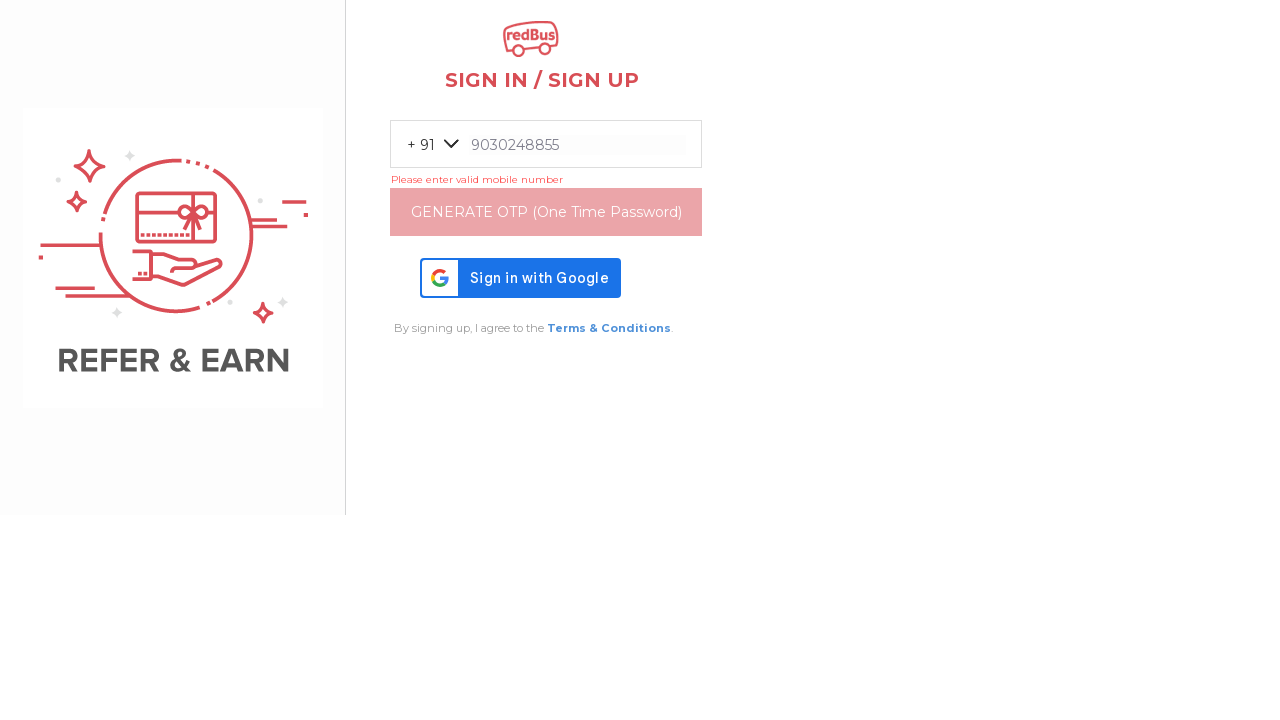

Navigated back to previous page
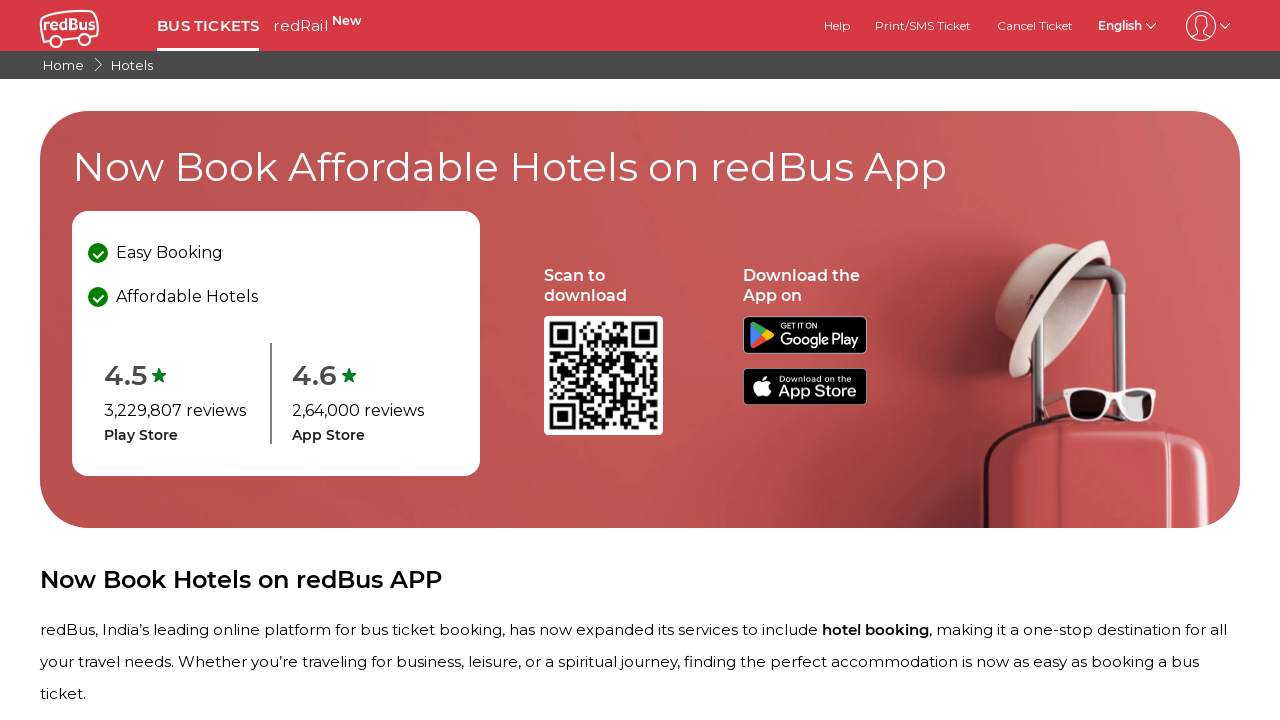

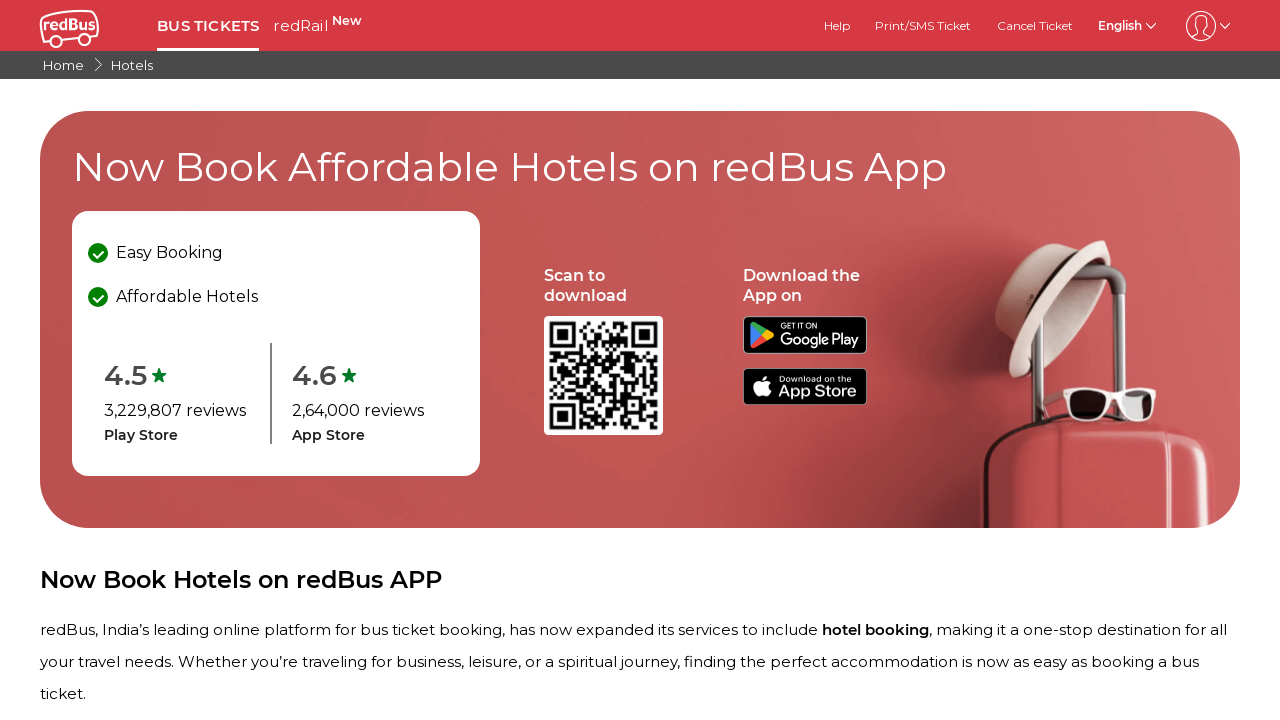